Tests Bootstrap dropdown functionality by clicking the dropdown button and selecting "Another action" from the dropdown menu

Starting URL: https://getbootstrap.com/docs/4.0/components/dropdowns/

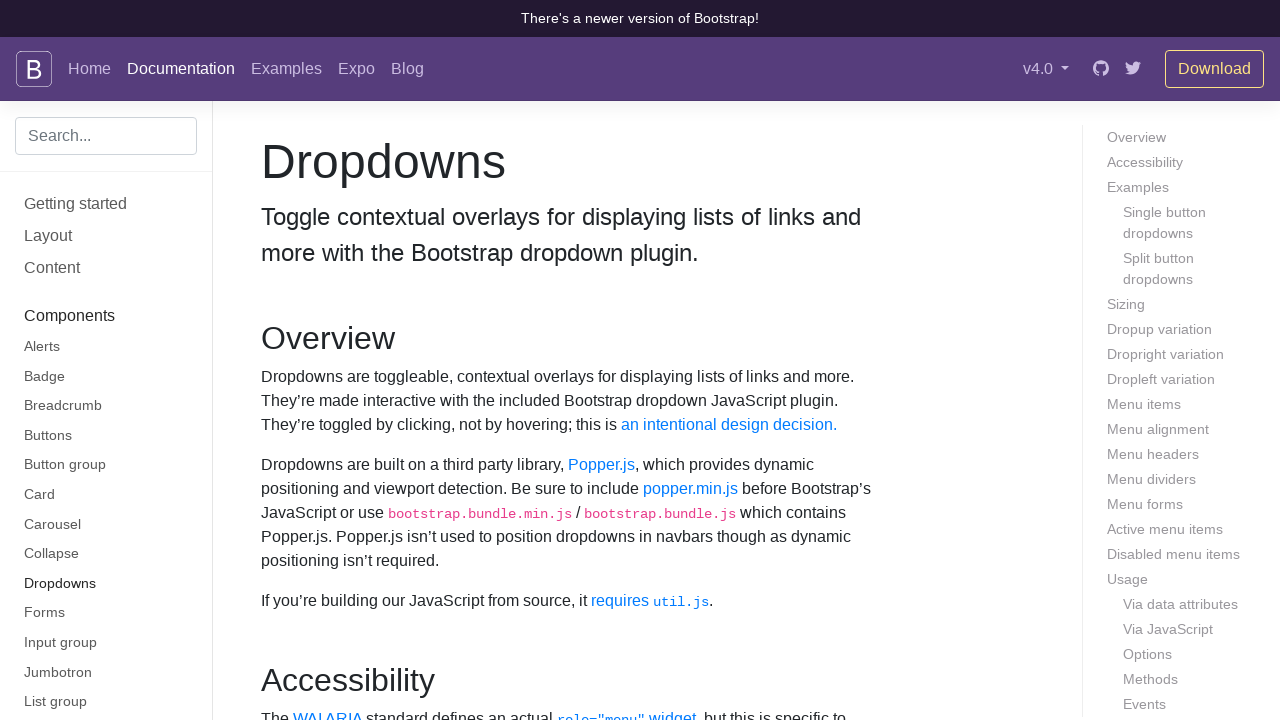

Clicked the dropdown button to open the menu at (370, 360) on #dropdownMenuButton
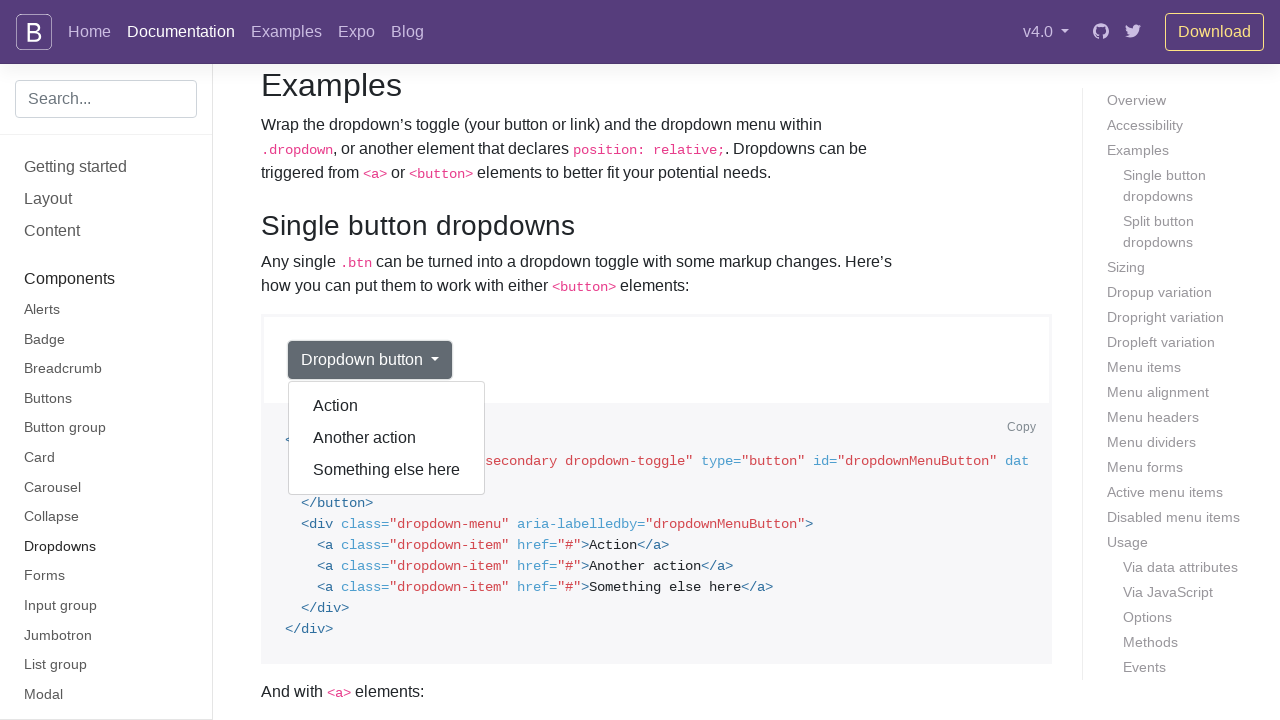

Dropdown menu appeared
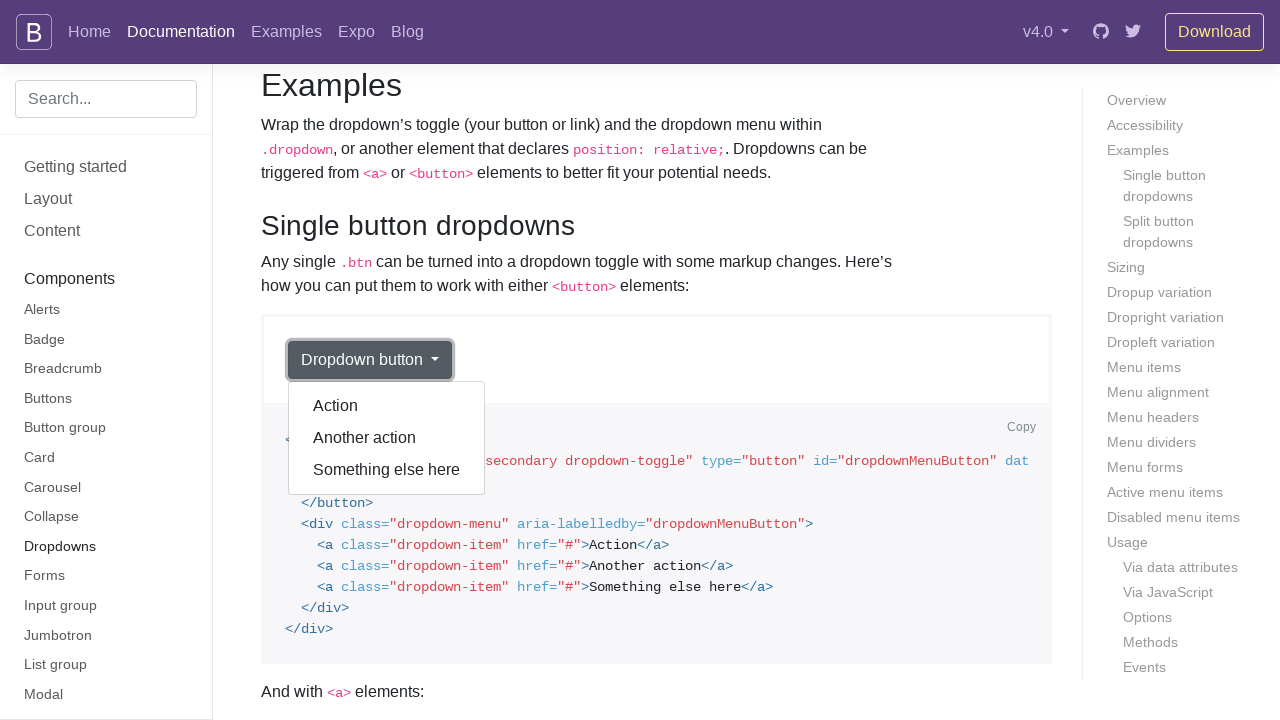

Clicked 'Another action' from the dropdown menu at (387, 438) on div.dropdown-menu.show a:has-text('Another action')
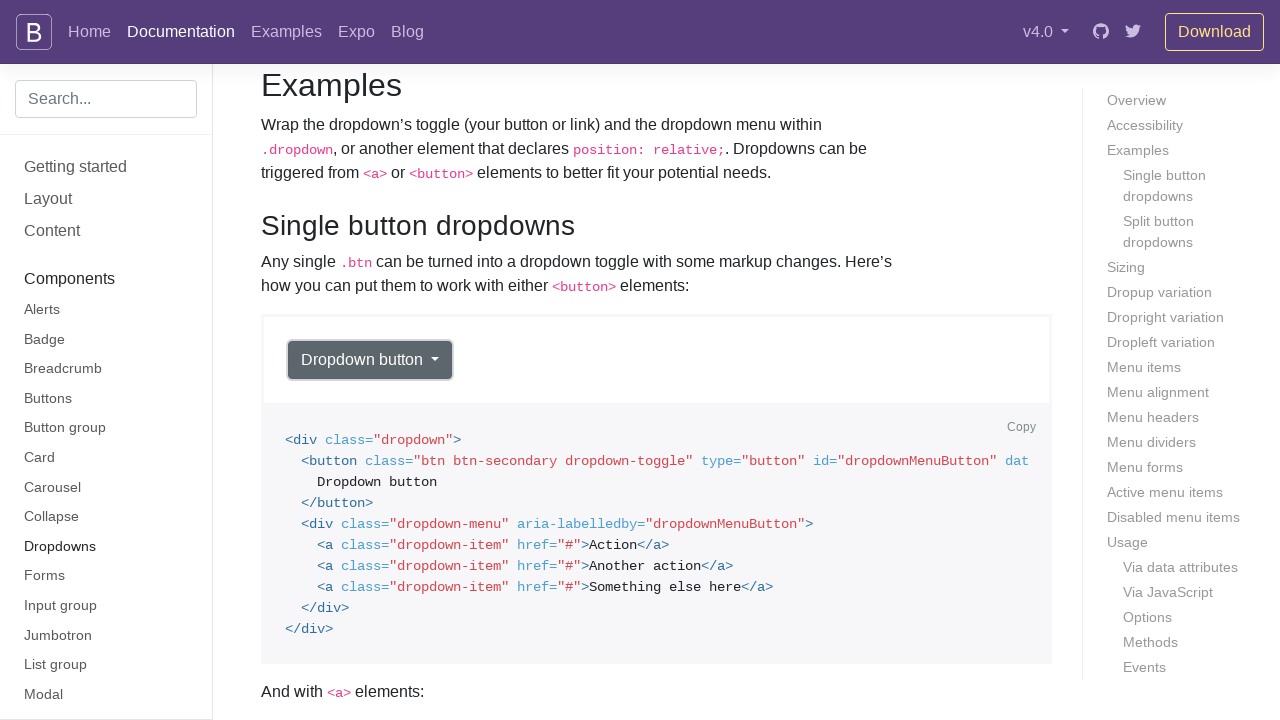

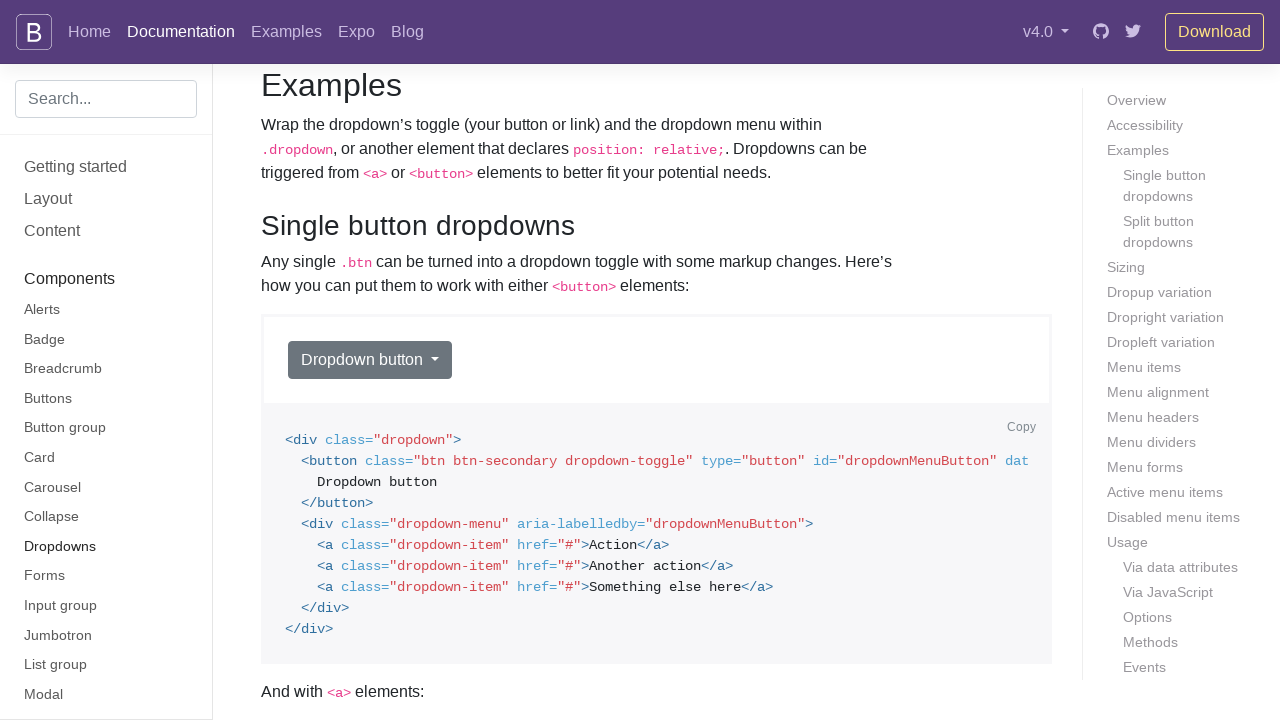